Navigates to a website and retrieves basic page information (title, URL, and page source) - a simple browser automation verification test

Starting URL: https://www.krafttechnologie.com

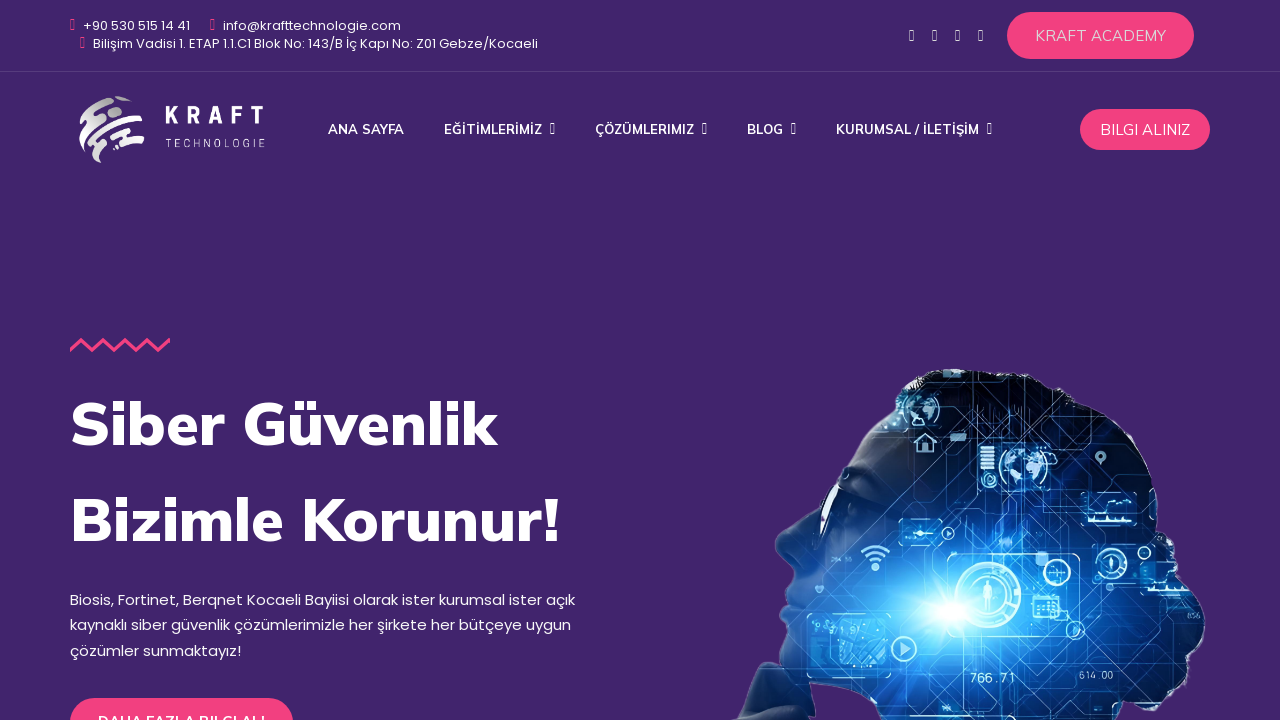

Navigated to https://www.krafttechnologie.com
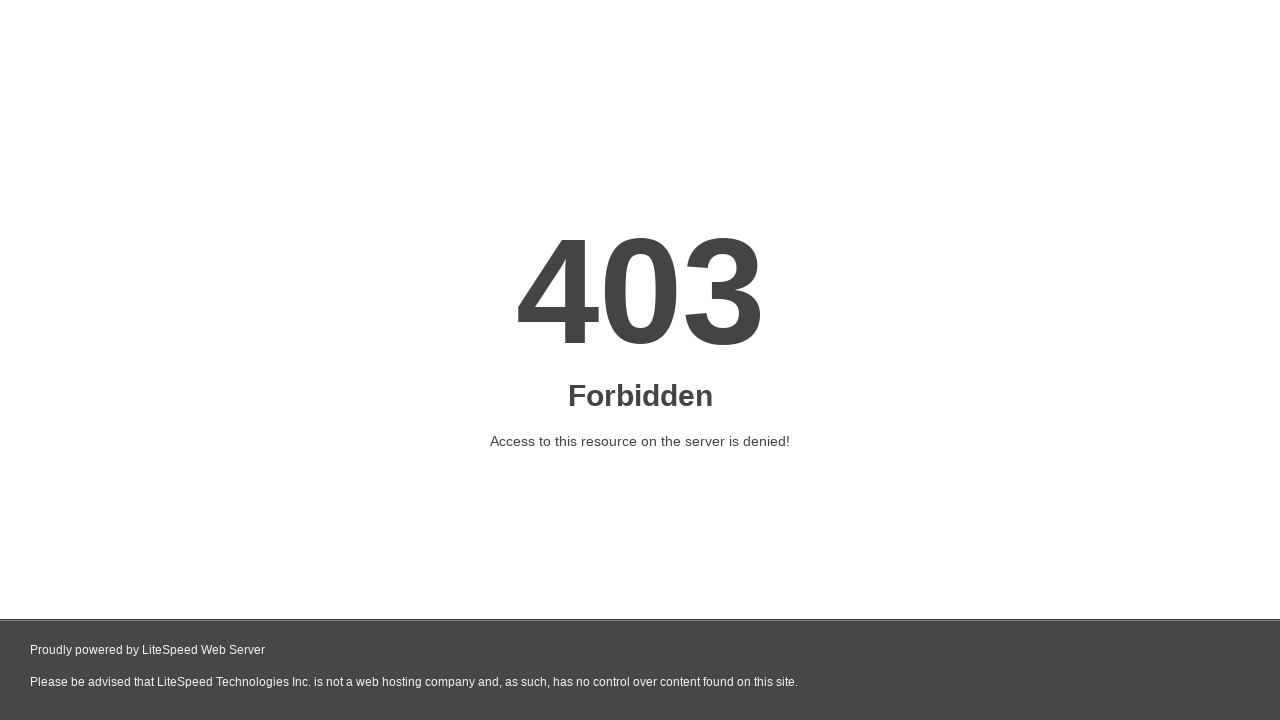

Page fully loaded (domcontentloaded state reached)
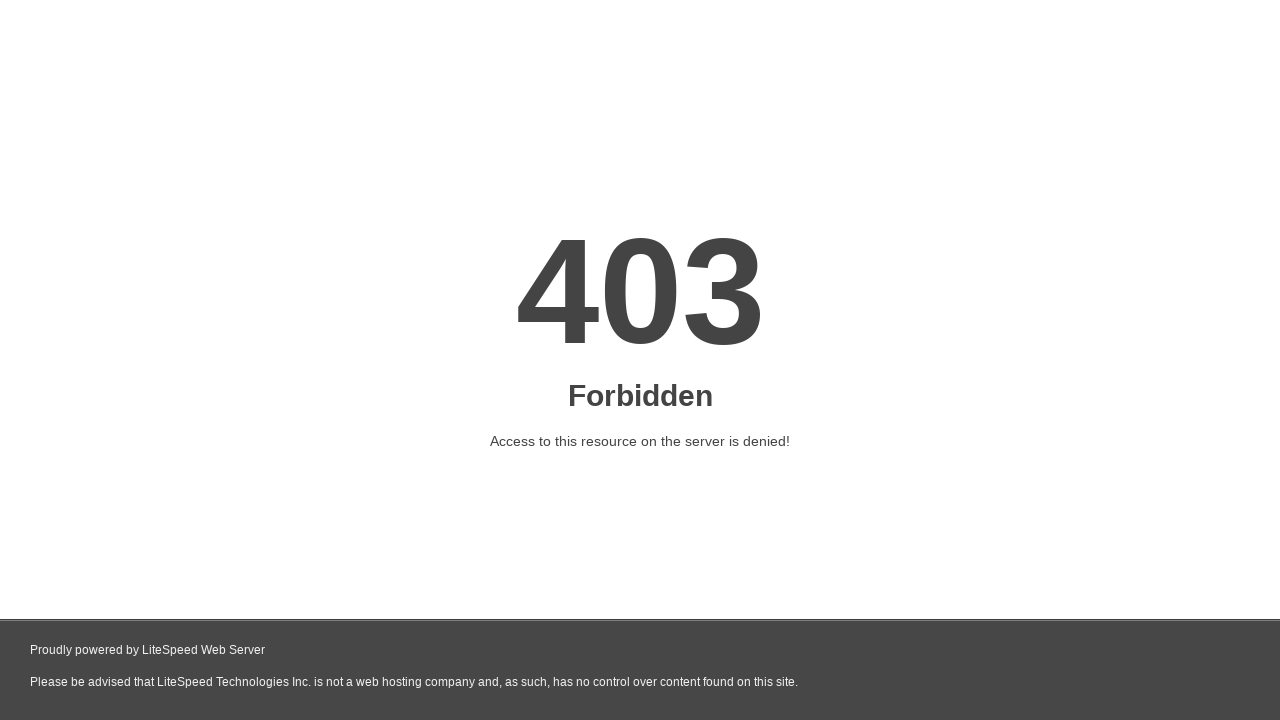

Retrieved page title: '403 Forbidden'
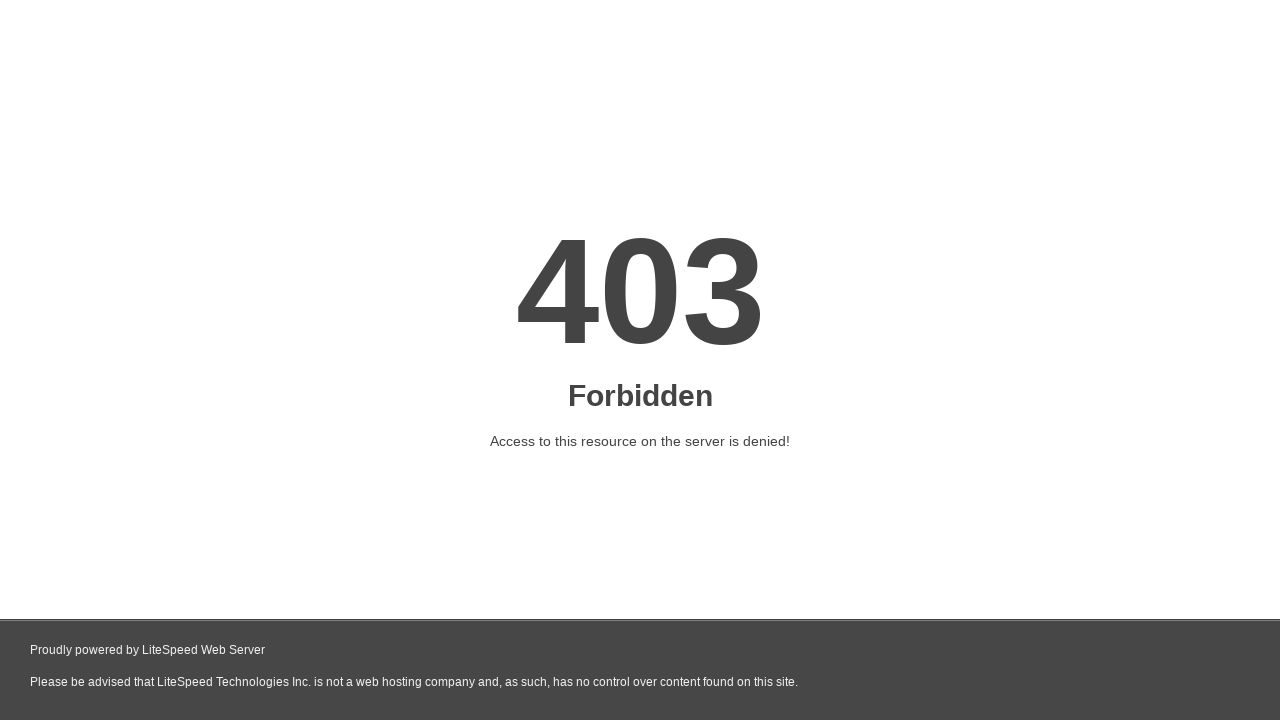

Retrieved current URL: 'https://www.krafttechnologie.com/'
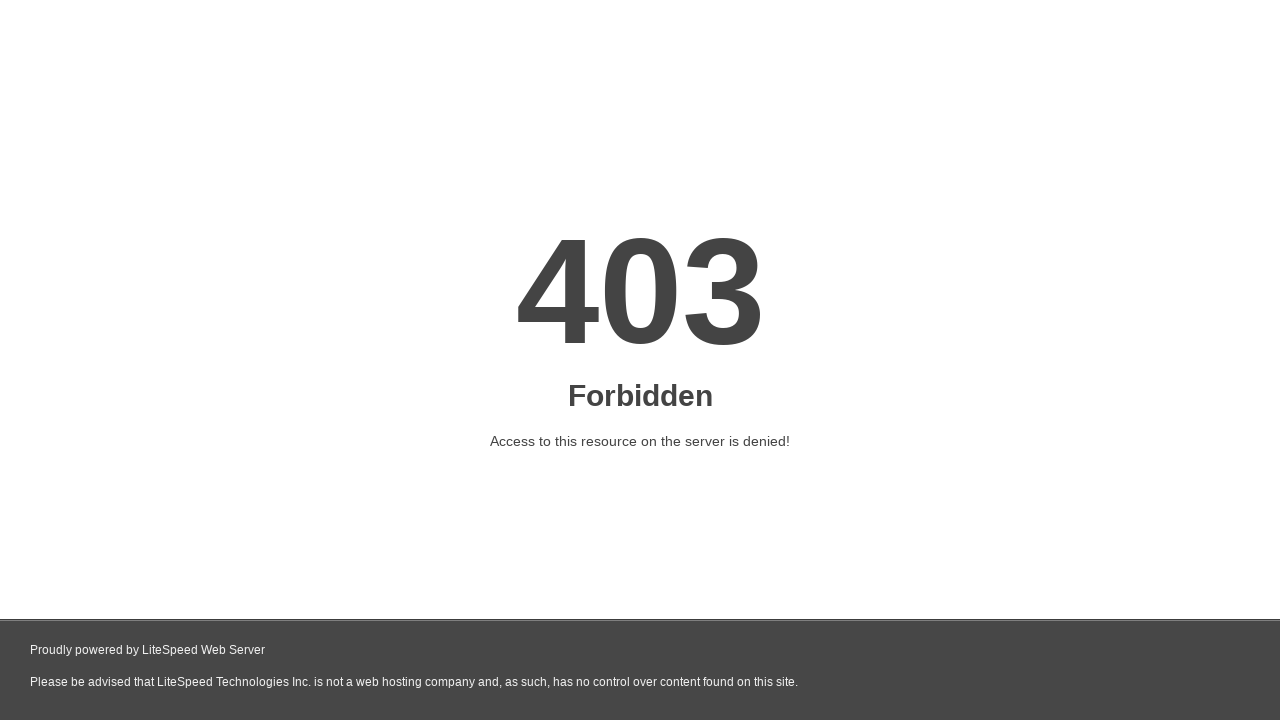

Retrieved page source content
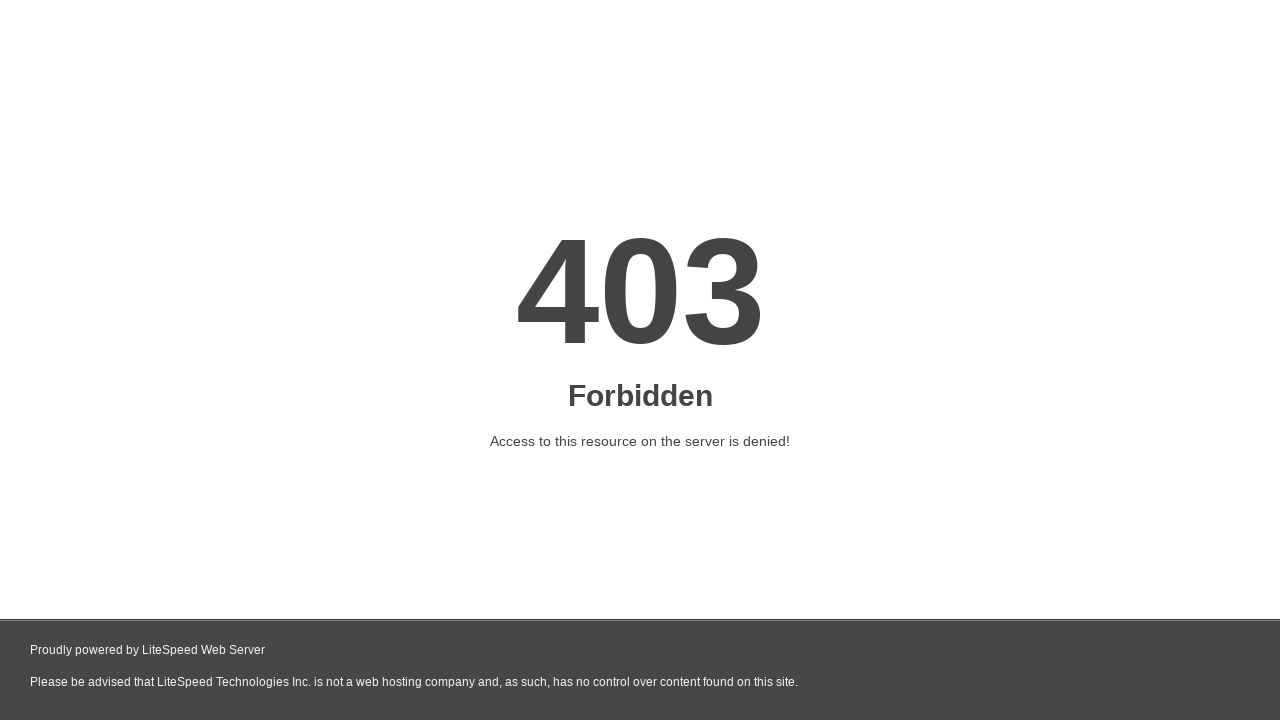

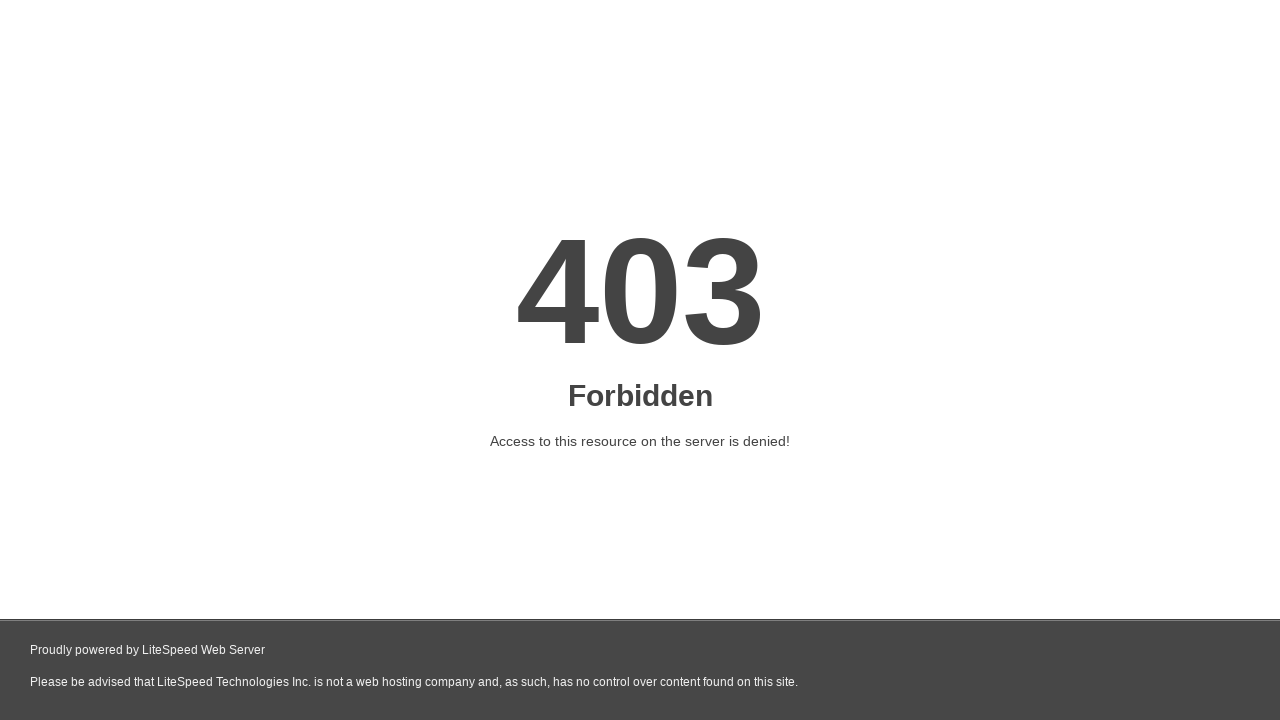